Tests keyboard input by pressing the Enter key

Starting URL: http://the-internet.herokuapp.com/key_presses

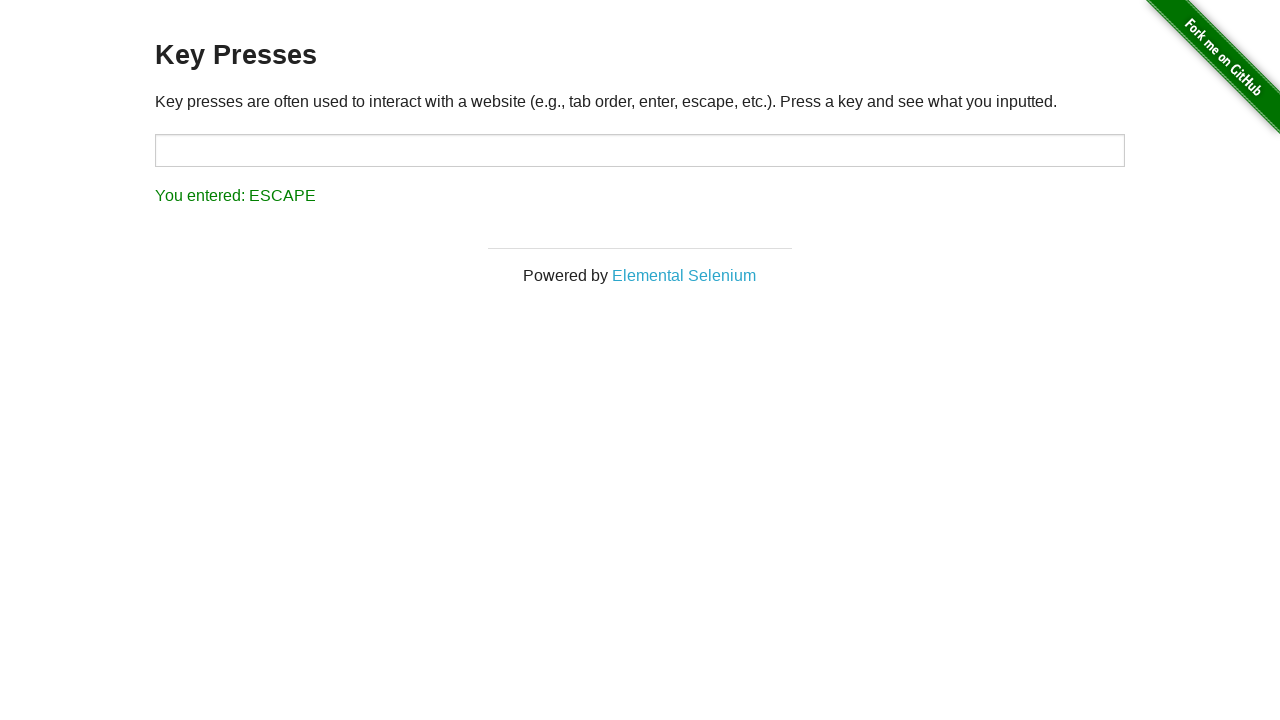

Pressed Enter key
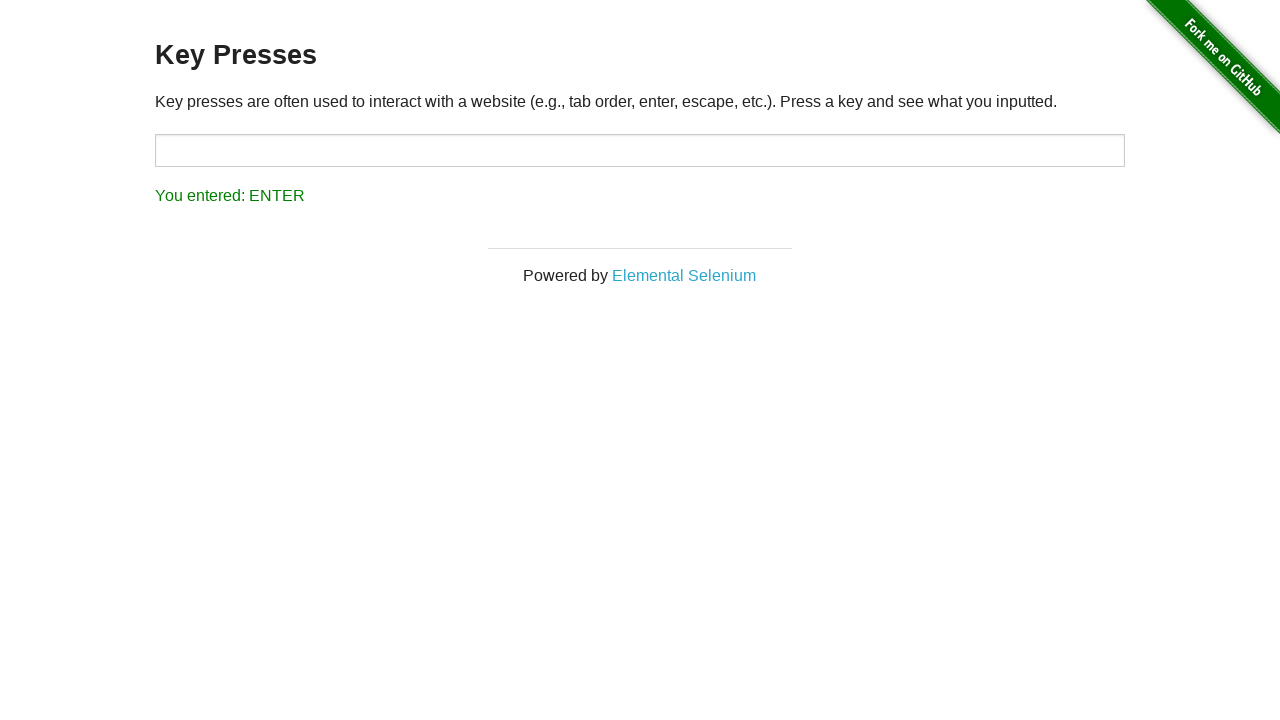

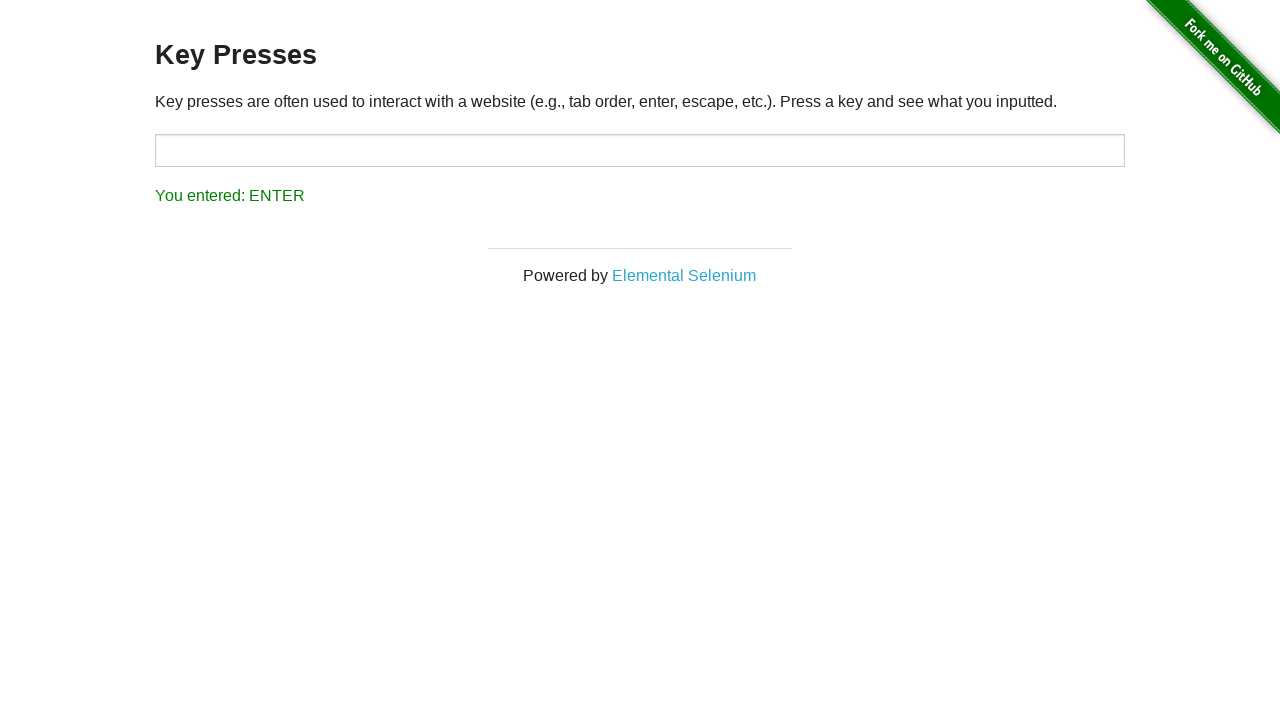